Tests opening a new browser window, switching to it, and navigating to a different page in the new window

Starting URL: https://the-internet.herokuapp.com/windows

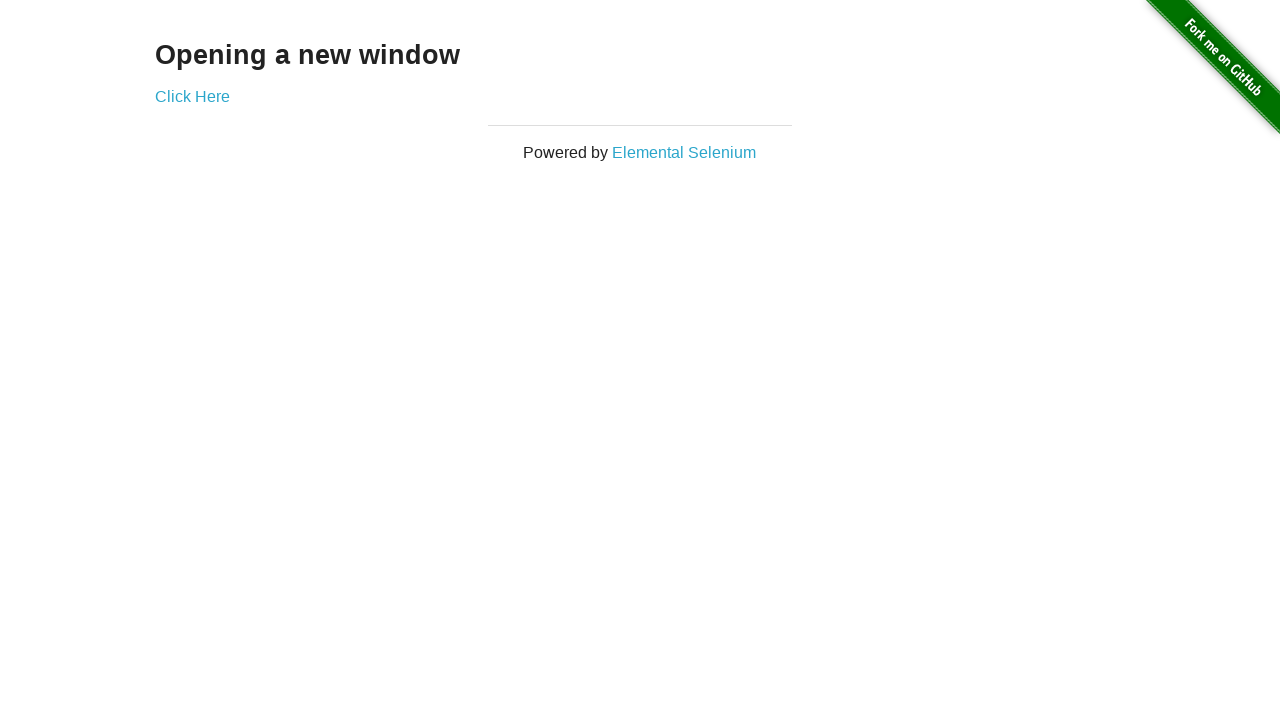

Opened a new browser window
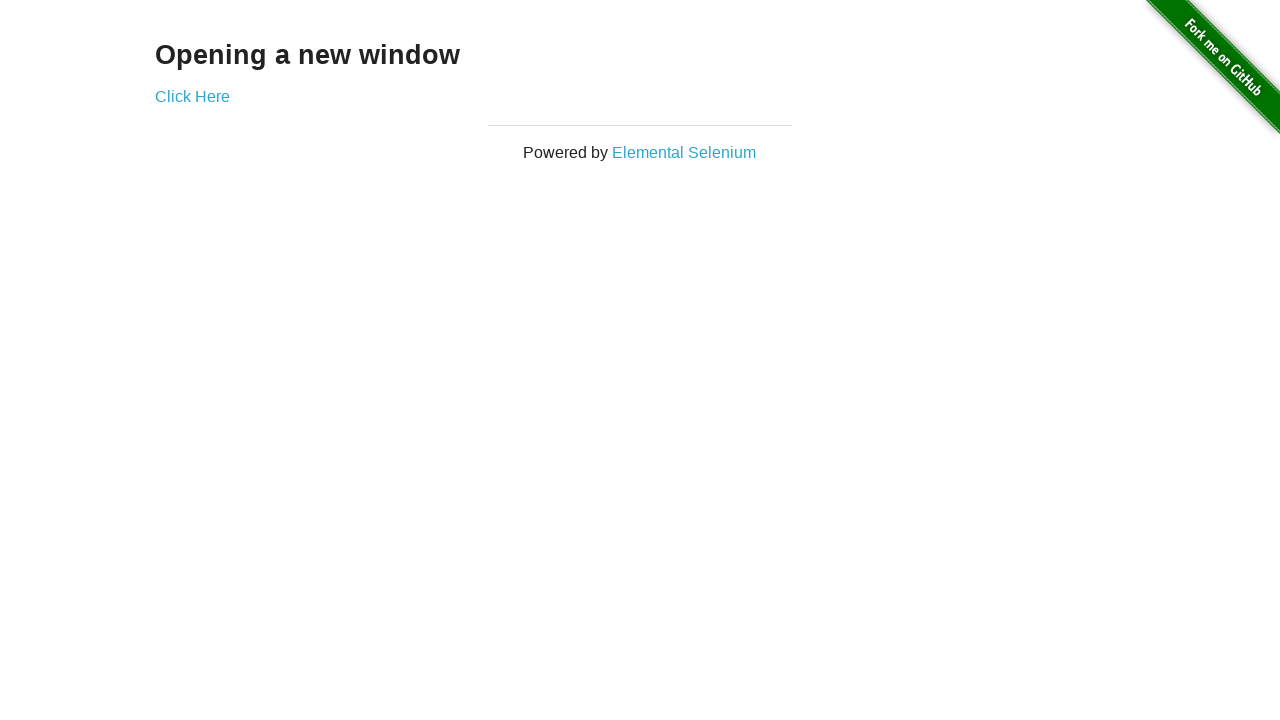

Navigated to typos page in new window
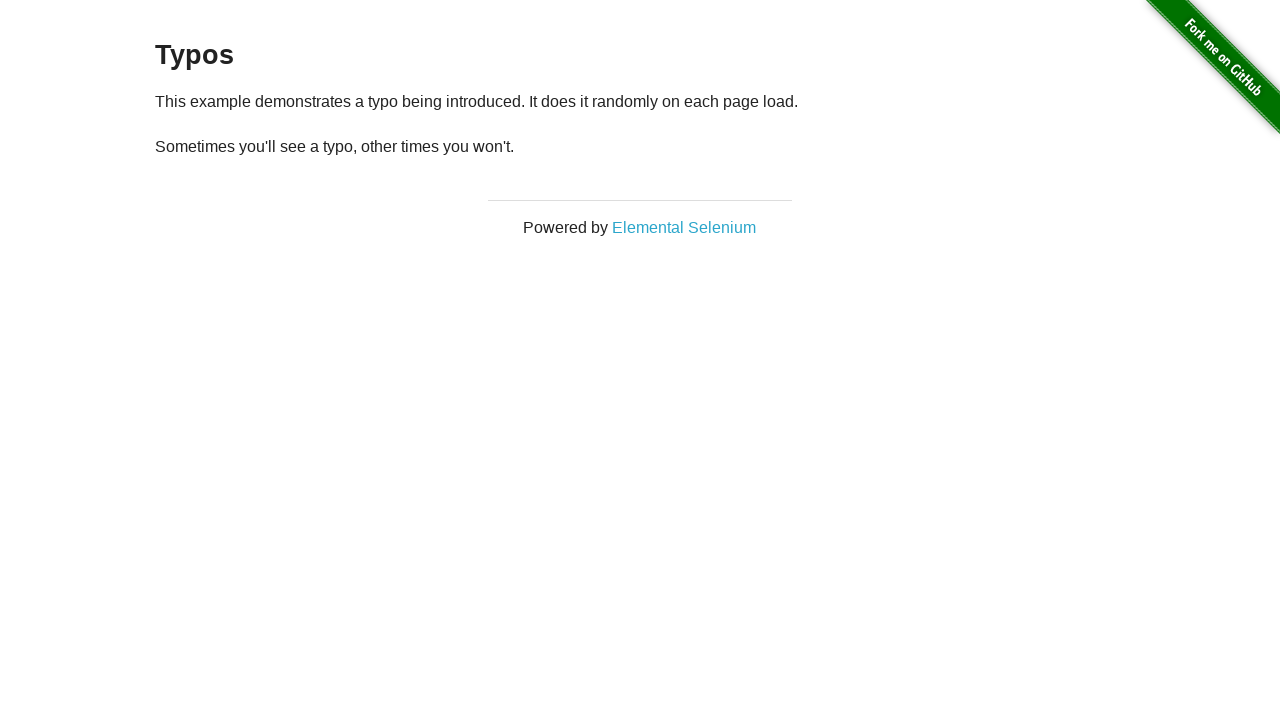

Verified that 2 browser windows are open
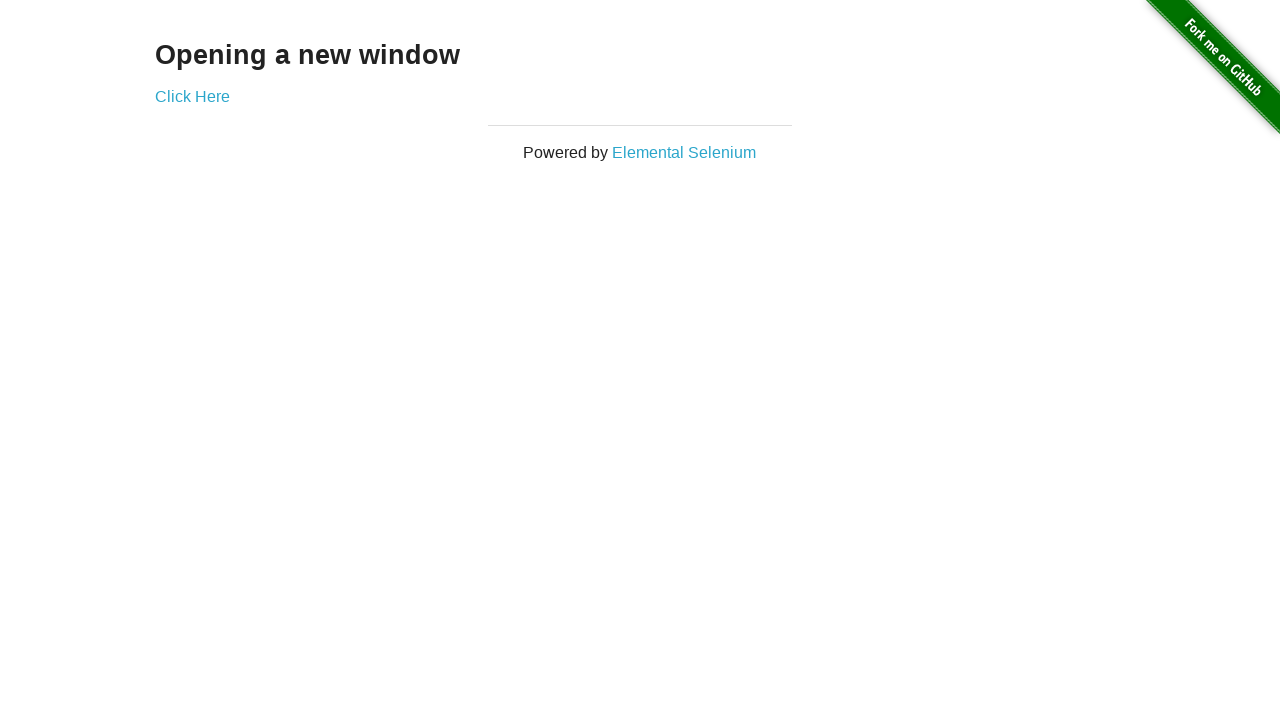

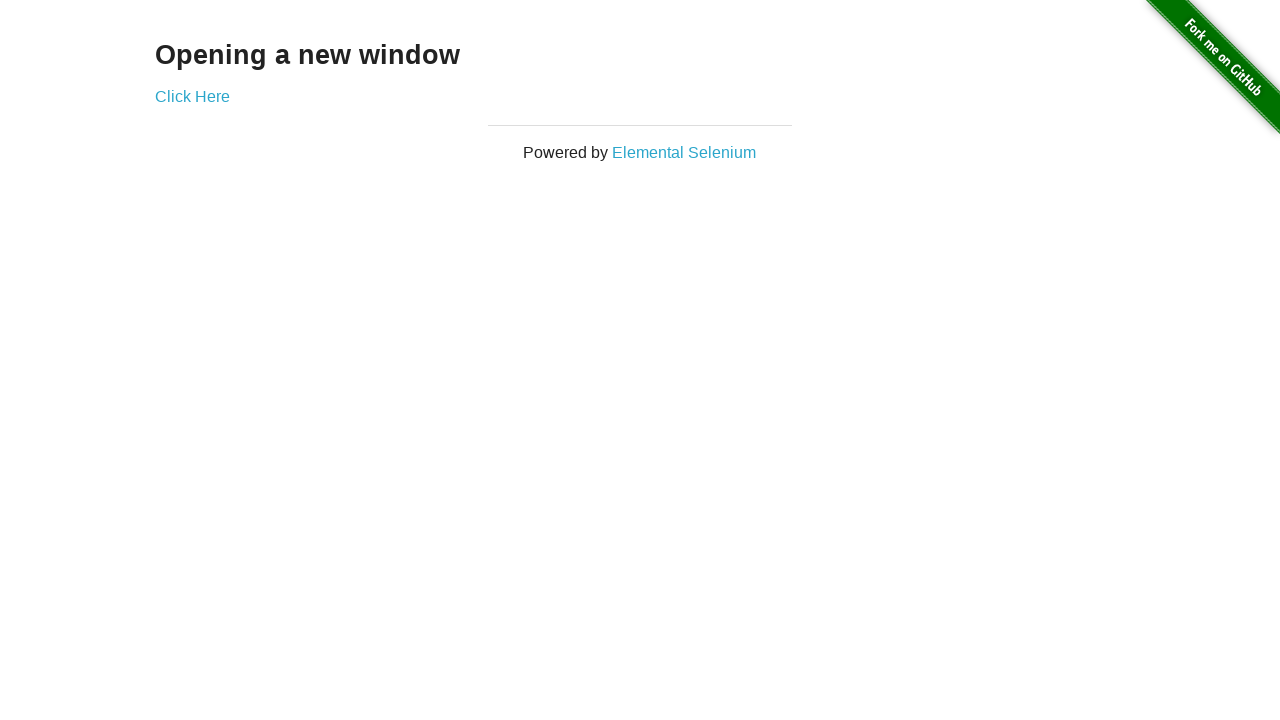